Tests jQuery UI autocomplete functionality by typing a character, waiting for suggestions to appear, and selecting a specific option from the dropdown

Starting URL: http://jqueryui.com/autocomplete/

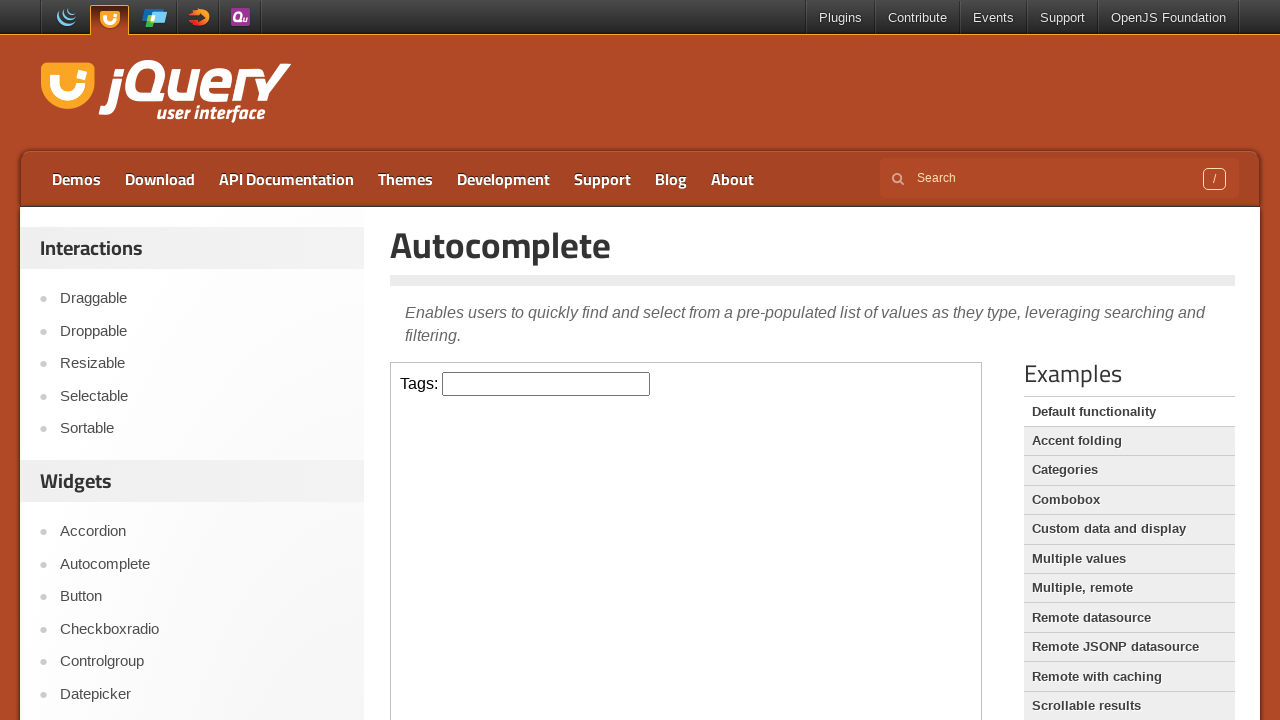

Located iframe containing autocomplete demo
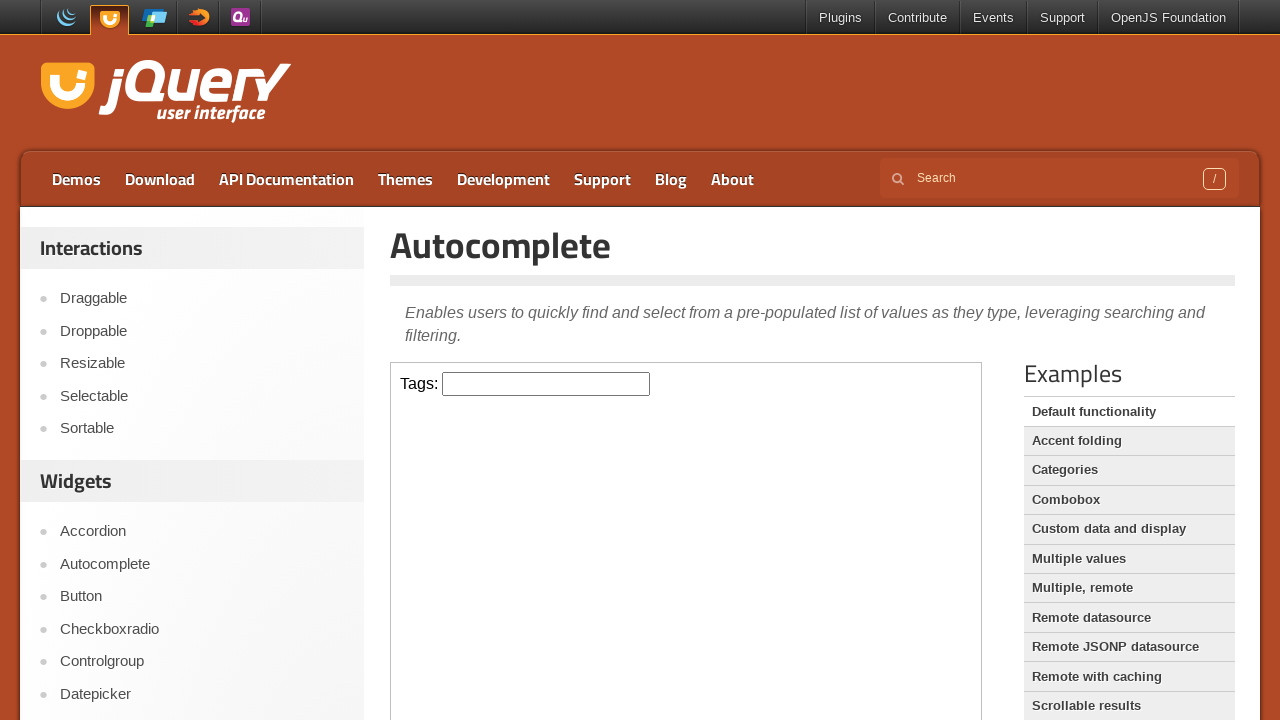

Typed 'a' in autocomplete field to trigger suggestions on iframe.demo-frame >> internal:control=enter-frame >> #tags
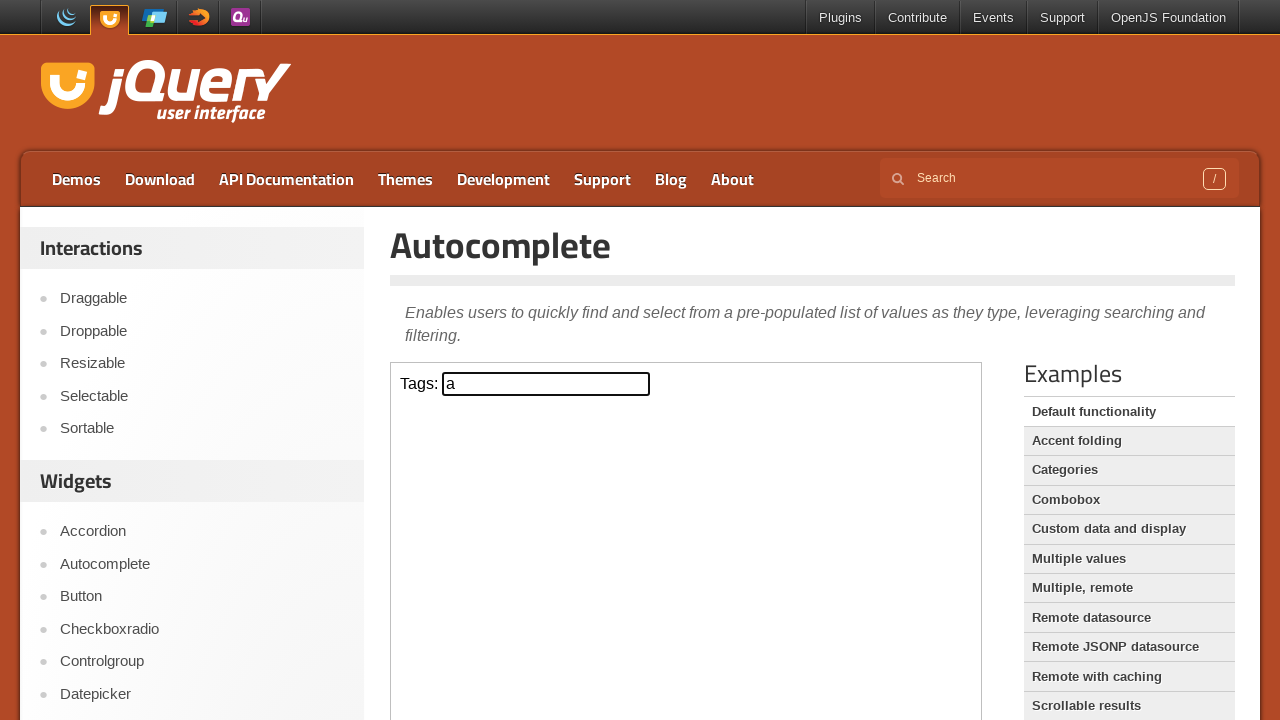

Autocomplete suggestions dropdown appeared
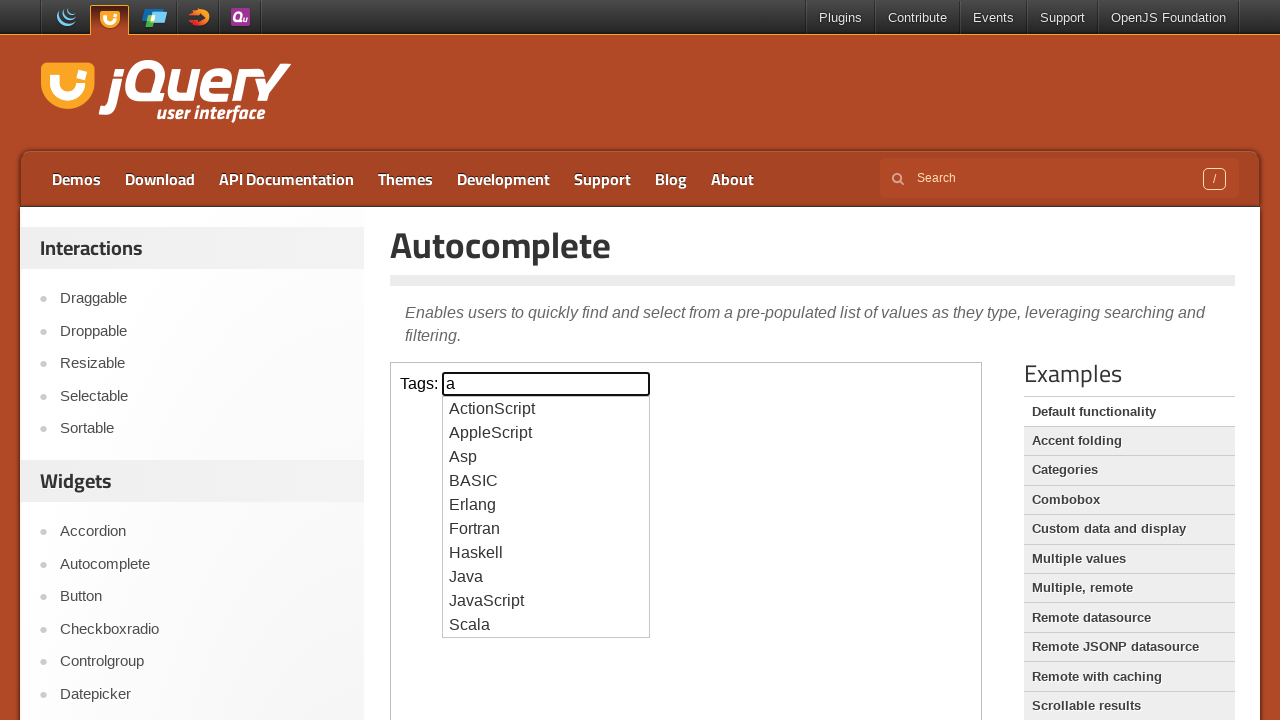

Retrieved list of autocomplete options
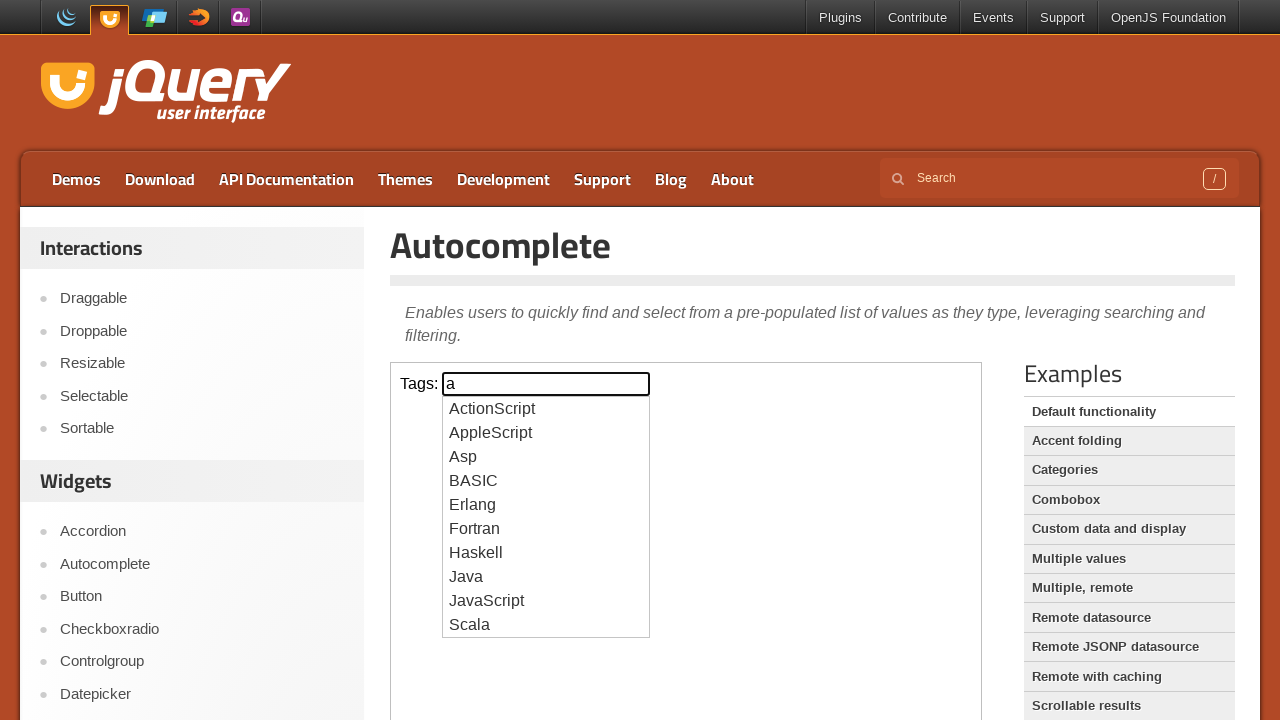

Selected 'Erlang' from autocomplete suggestions at (546, 505) on iframe.demo-frame >> internal:control=enter-frame >> #ui-id-1 li >> nth=4
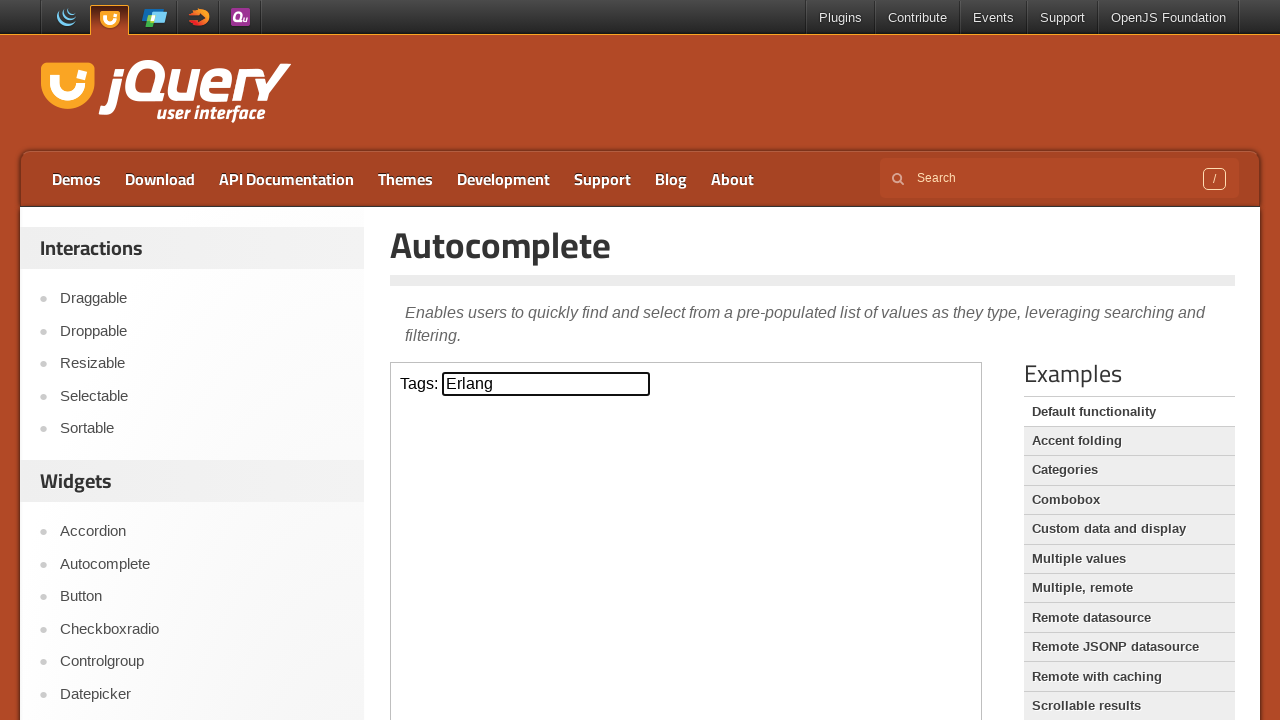

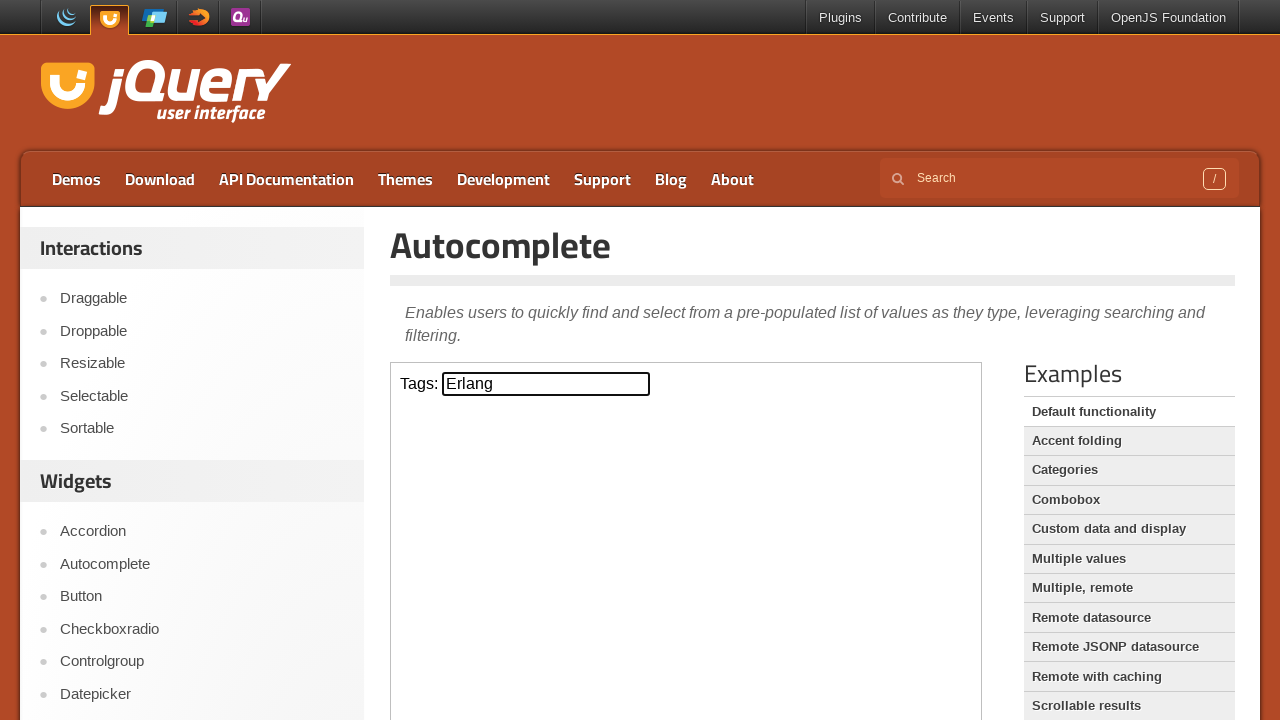